Tests the reset registration functionality by first registering a client, then viewing the registration modal and clicking reset to clear the session.

Starting URL: https://www.oauth.com/playground/client-registration.html

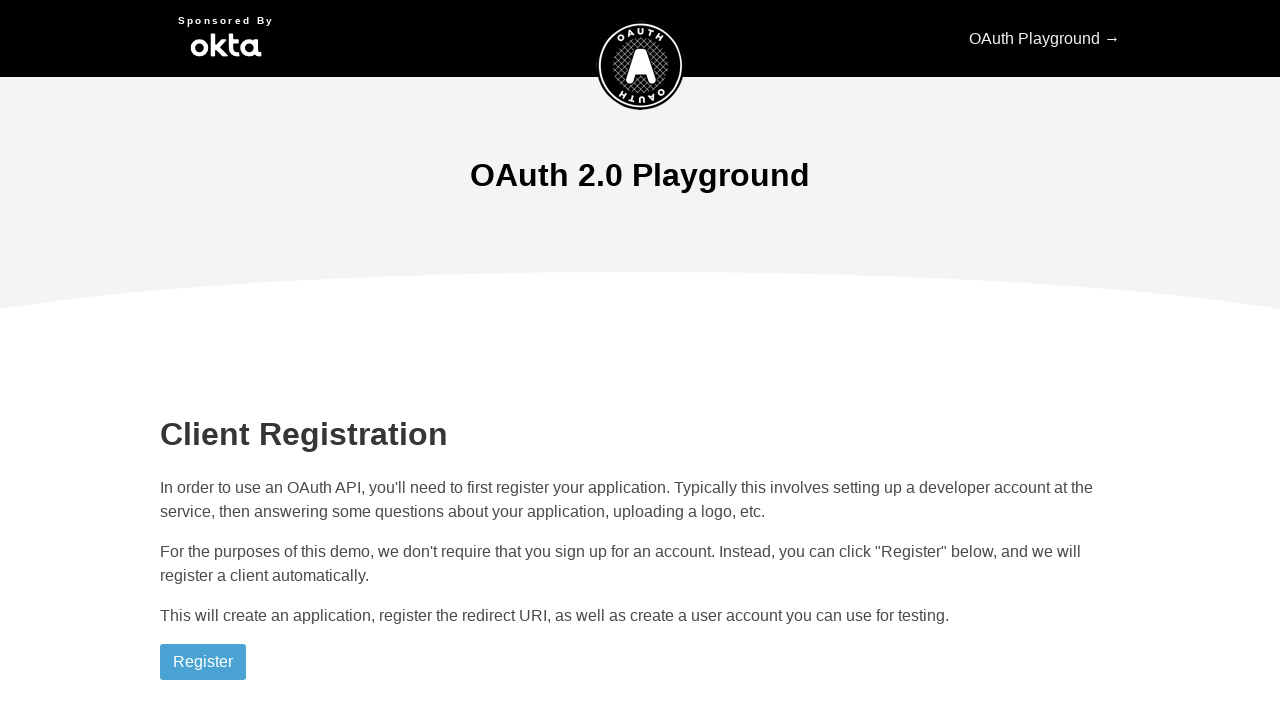

Clicked 'register-new' link to start client registration at (203, 662) on a.register-new
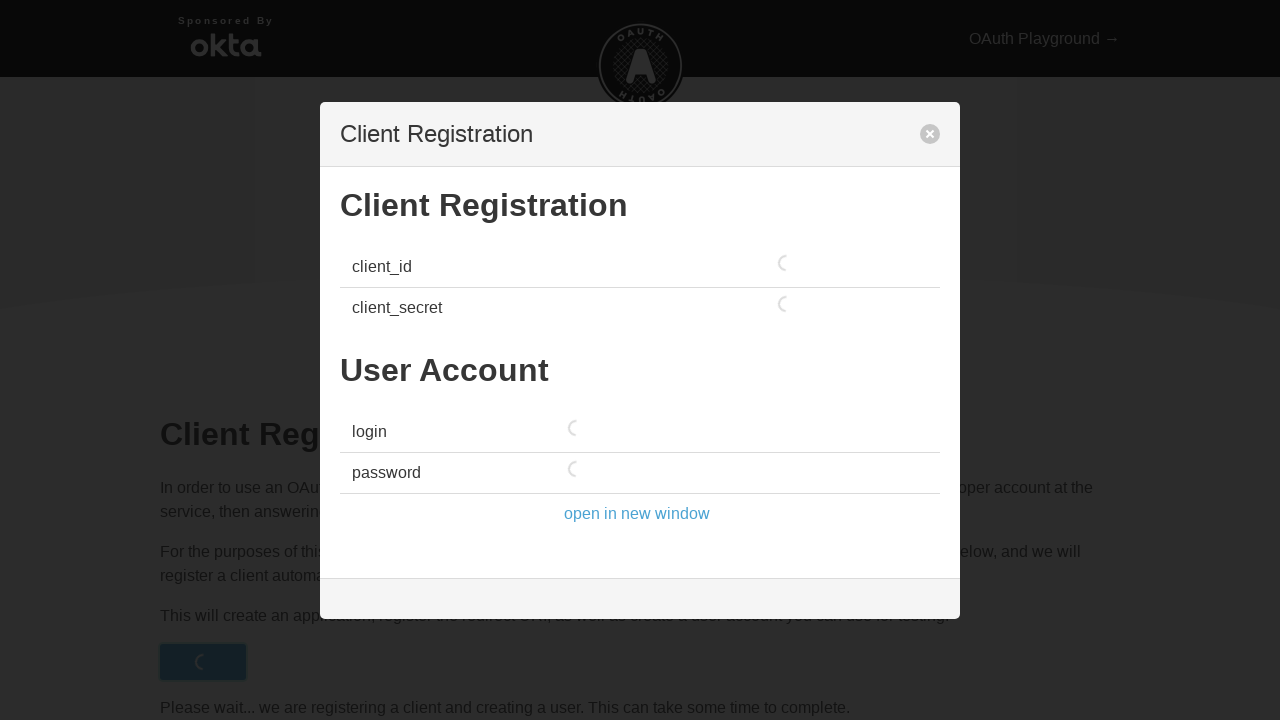

Registration success modal appeared with 'Great' message
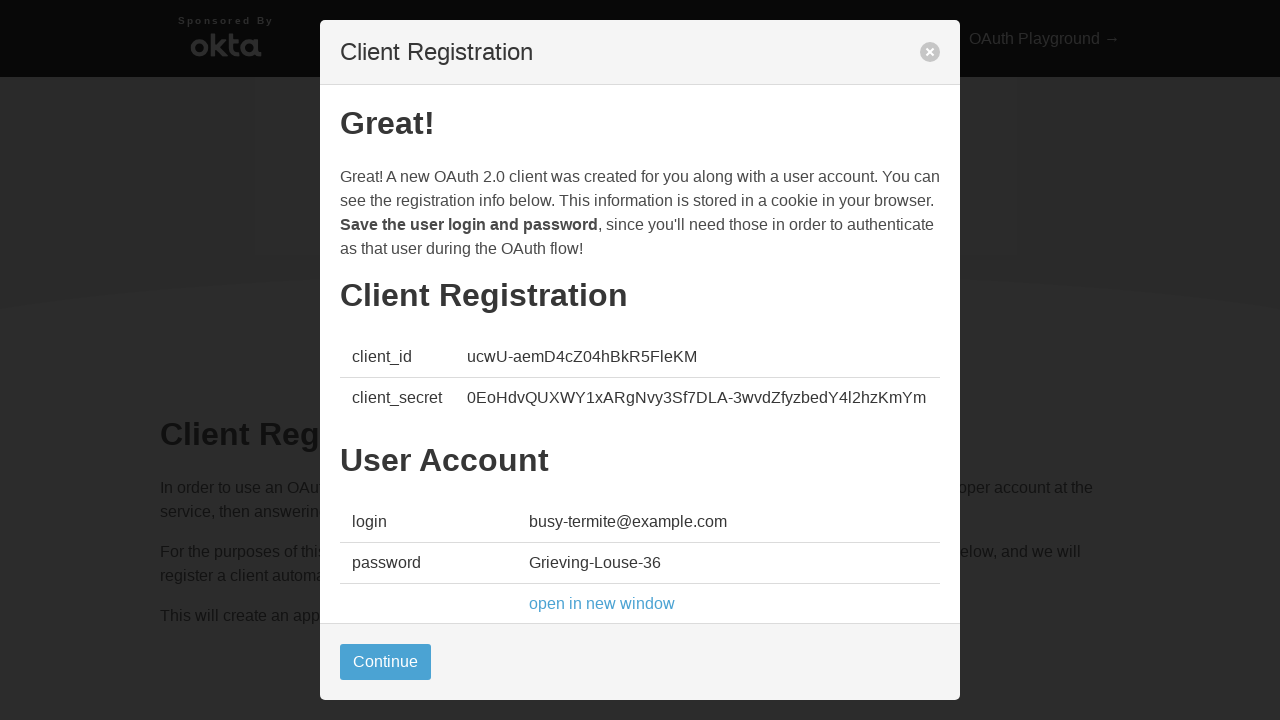

Navigated back to client registration page
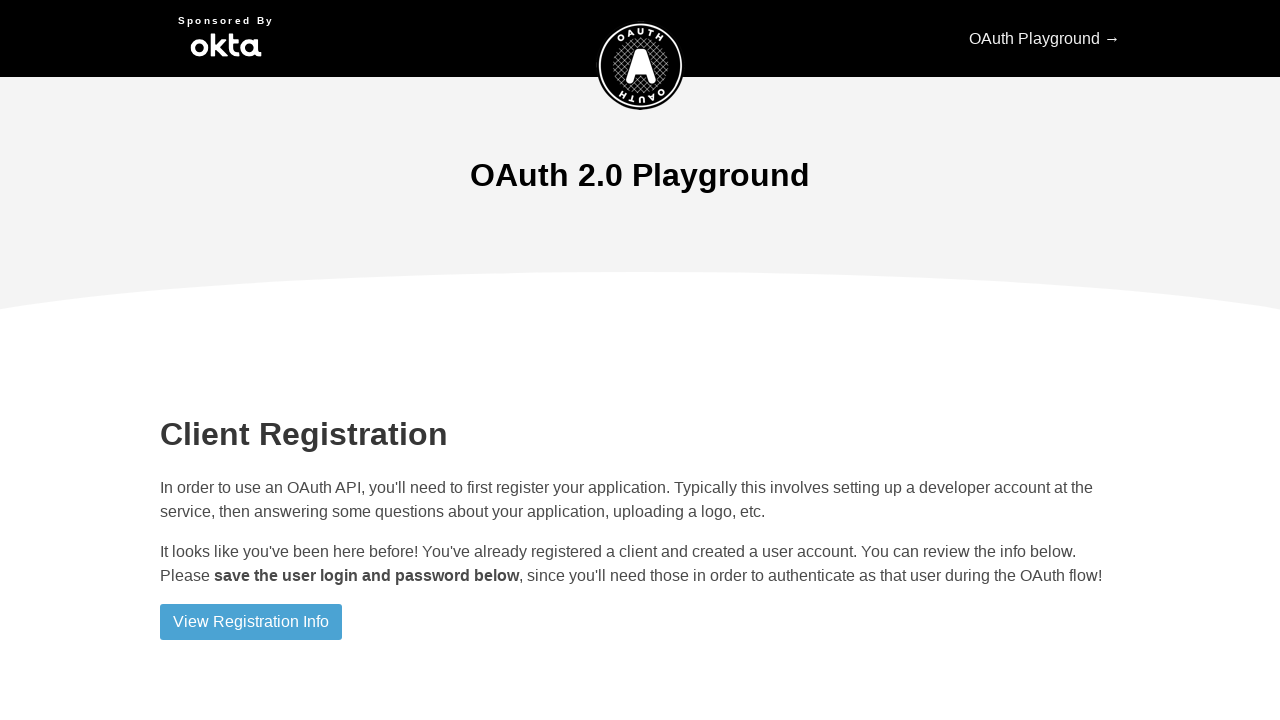

Clicked 'view-registration' link to view registration details at (251, 622) on a.view-registration
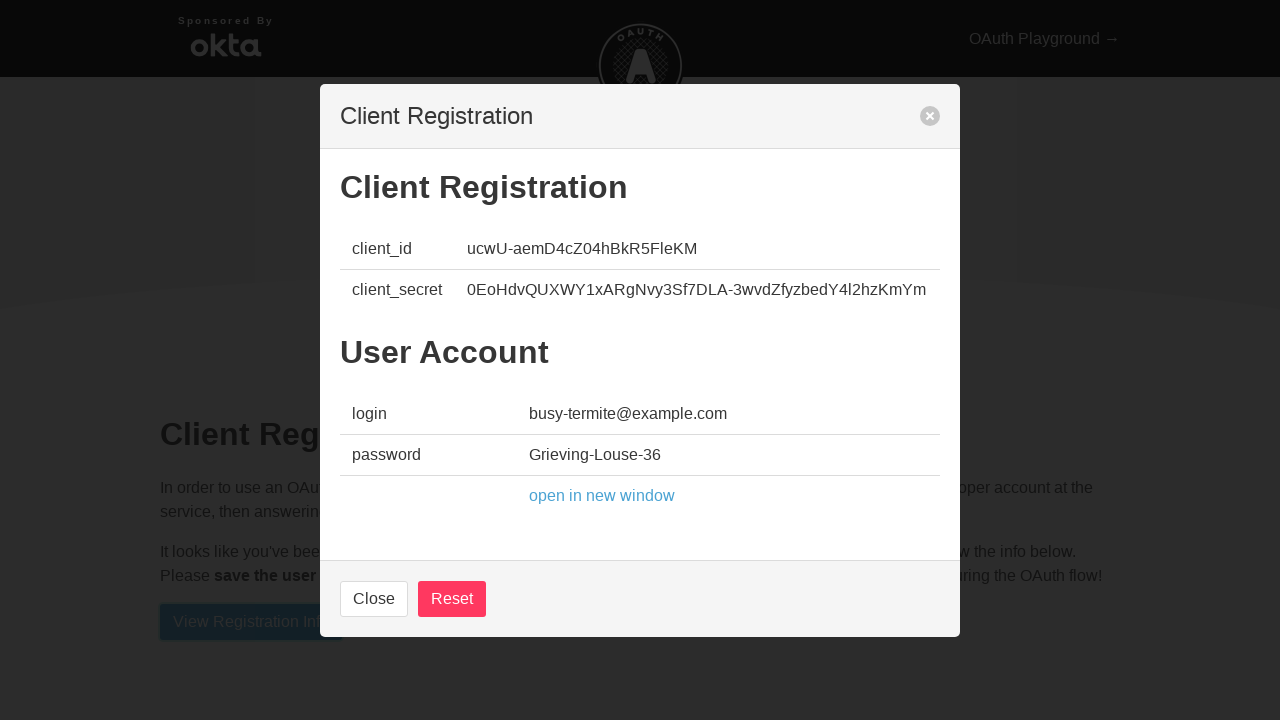

Clicked 'reset-session' button to clear the registration at (452, 598) on #client-registration-modal a.reset-session
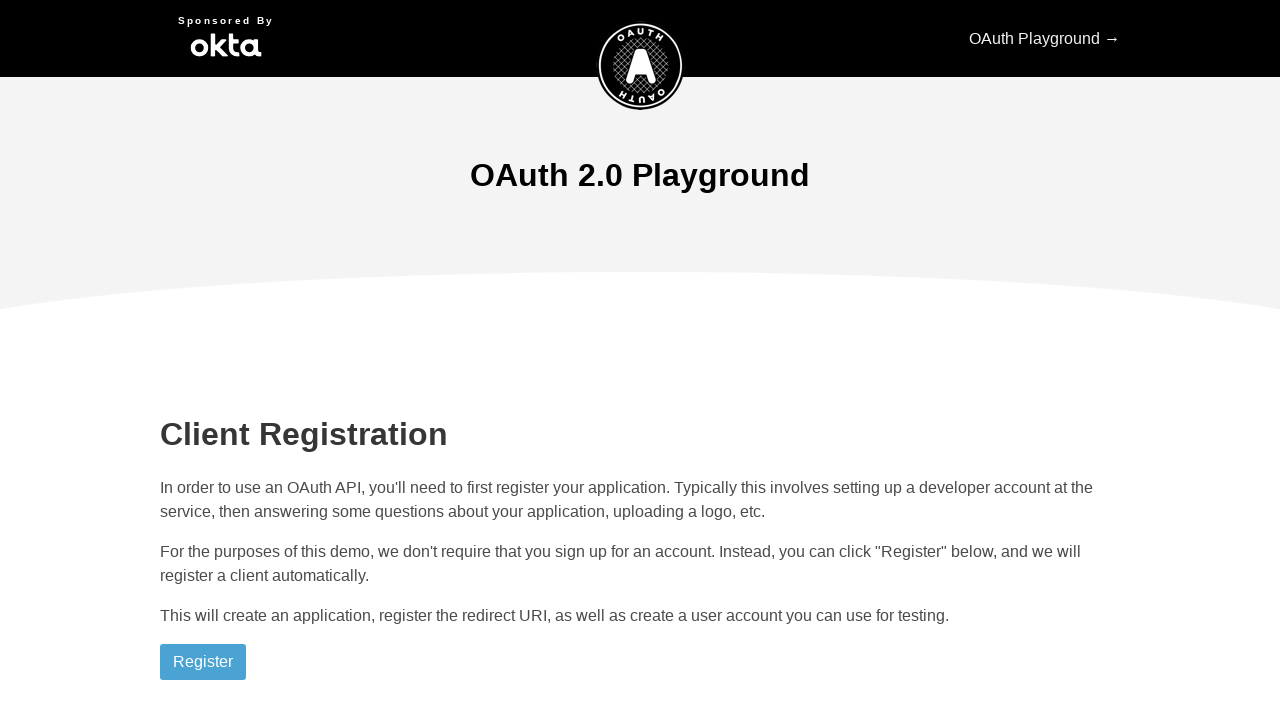

Registration form is now visible after reset (not hidden)
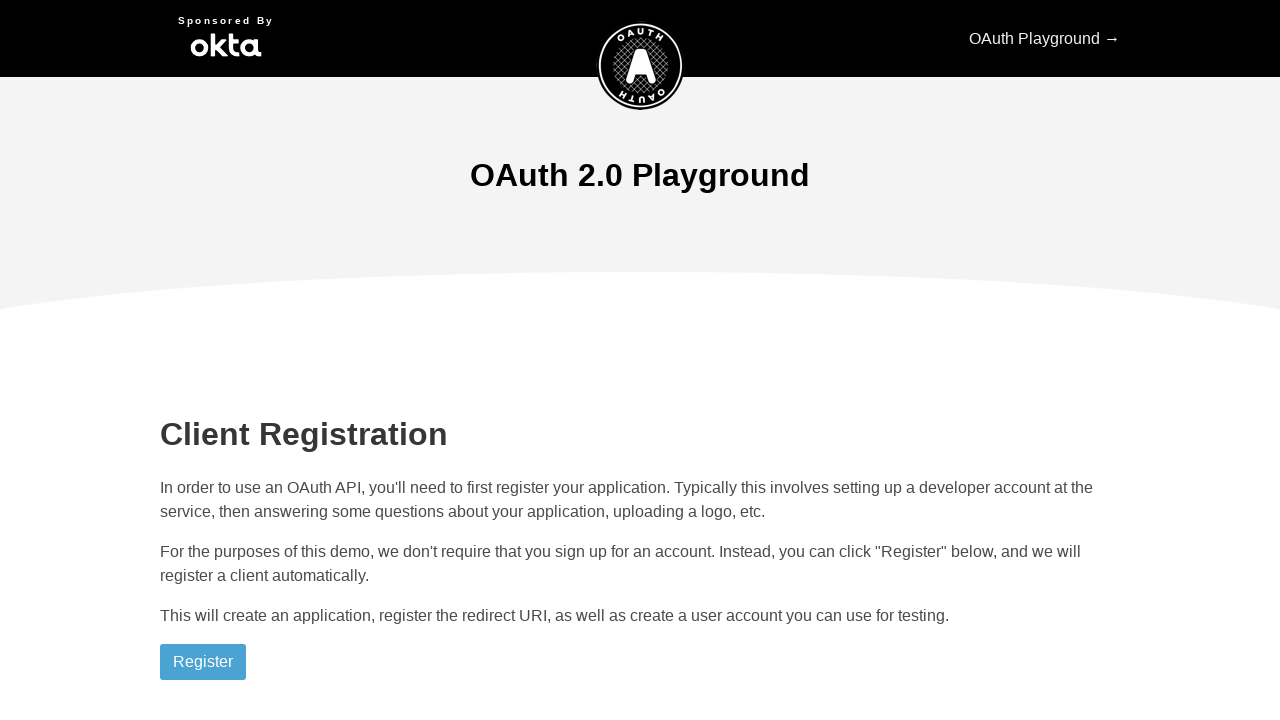

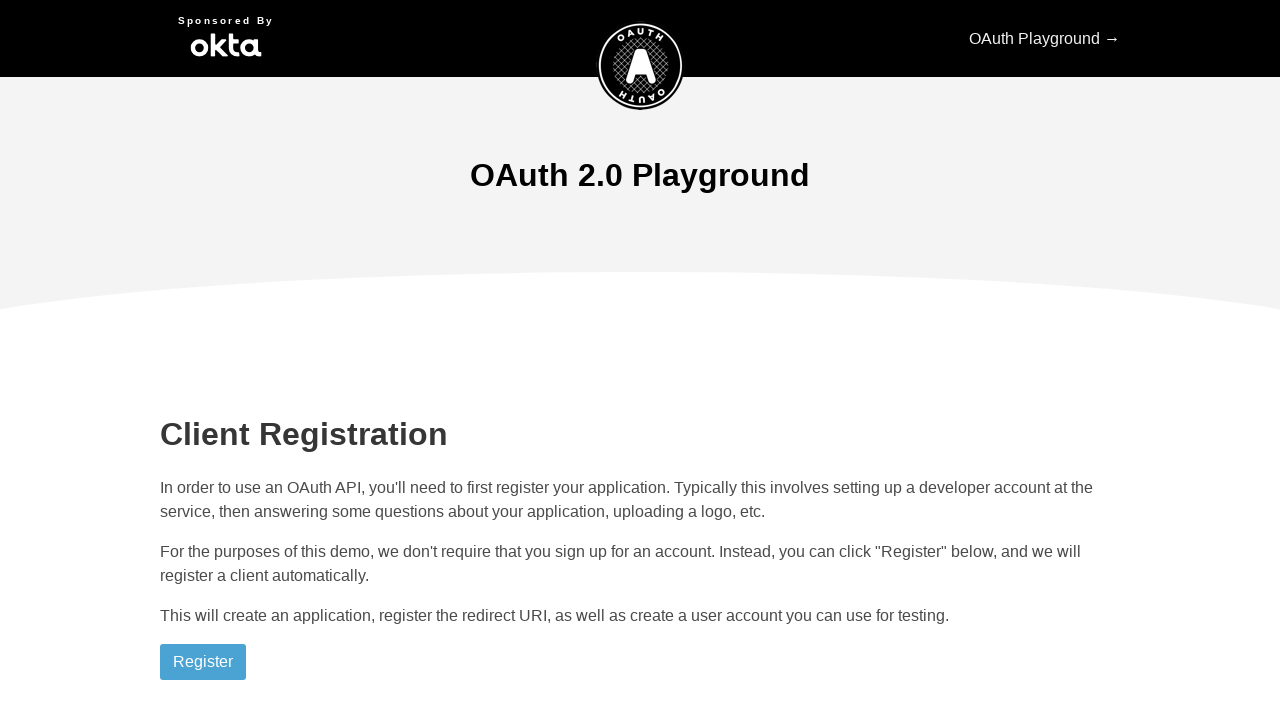